Tests checkbox functionality by clicking a checkbox to select it, verifying it's selected, then clicking again to deselect it and verifying it's deselected. Also counts the total number of checkboxes on the page.

Starting URL: https://rahulshettyacademy.com/AutomationPractice/

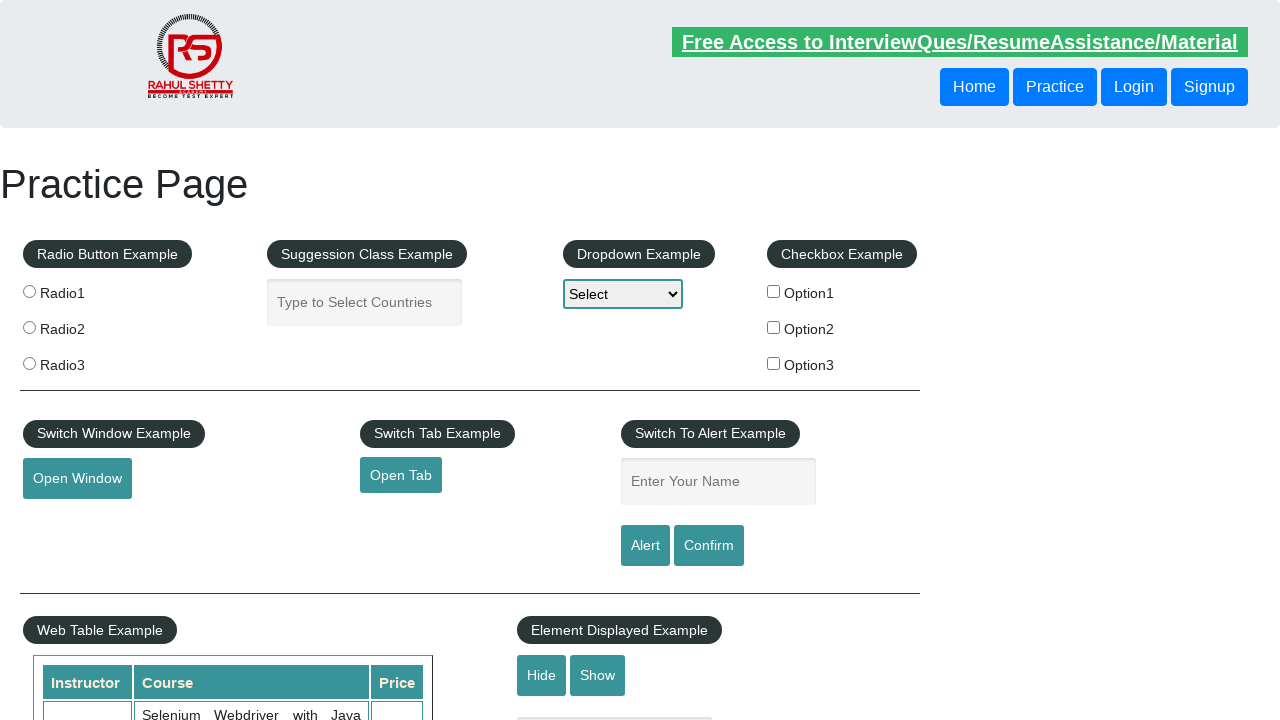

Clicked checkbox option 1 to select it at (774, 291) on #checkBoxOption1
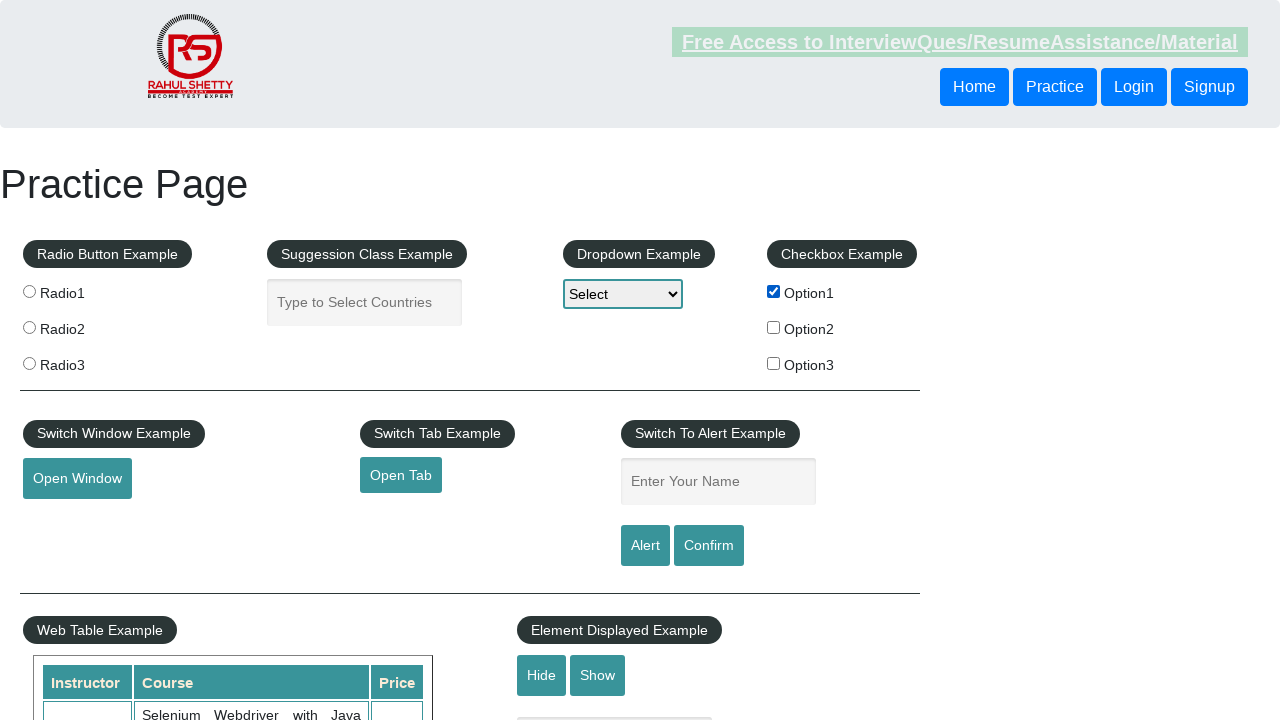

Verified checkbox option 1 is selected
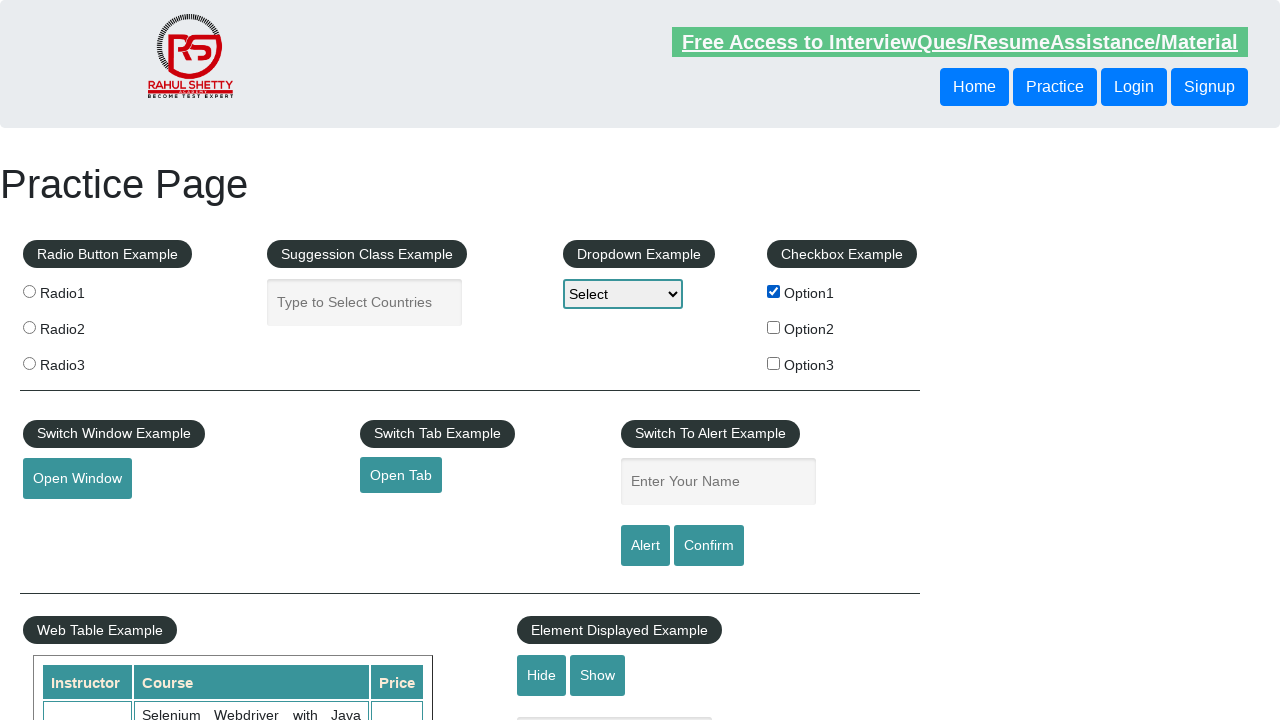

Clicked checkbox option 1 again to deselect it at (774, 291) on #checkBoxOption1
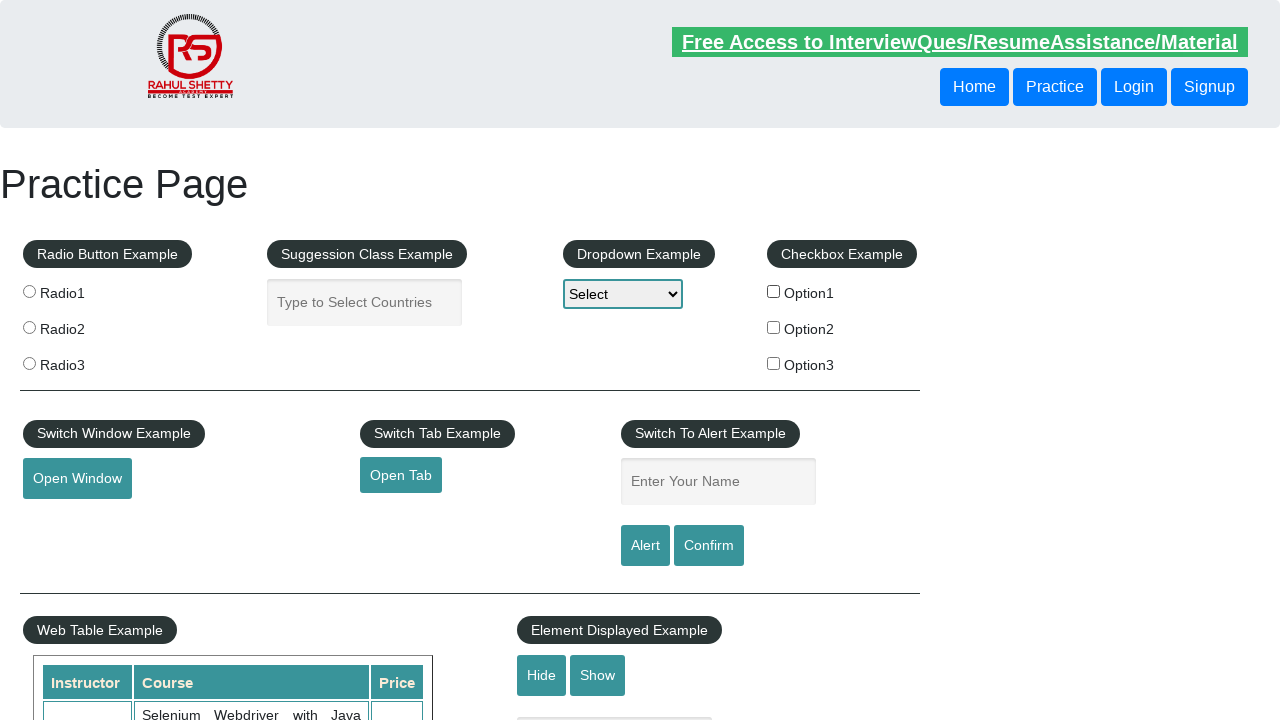

Verified checkbox option 1 is deselected
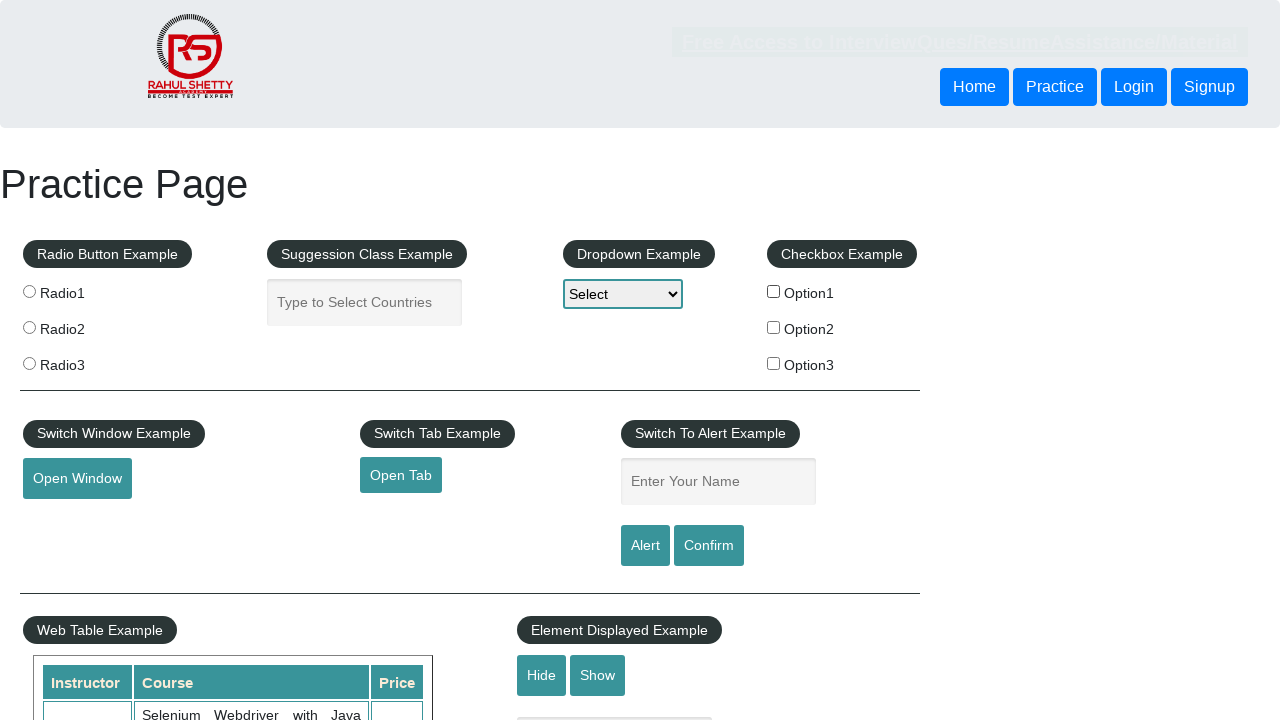

Located all checkboxes on the page
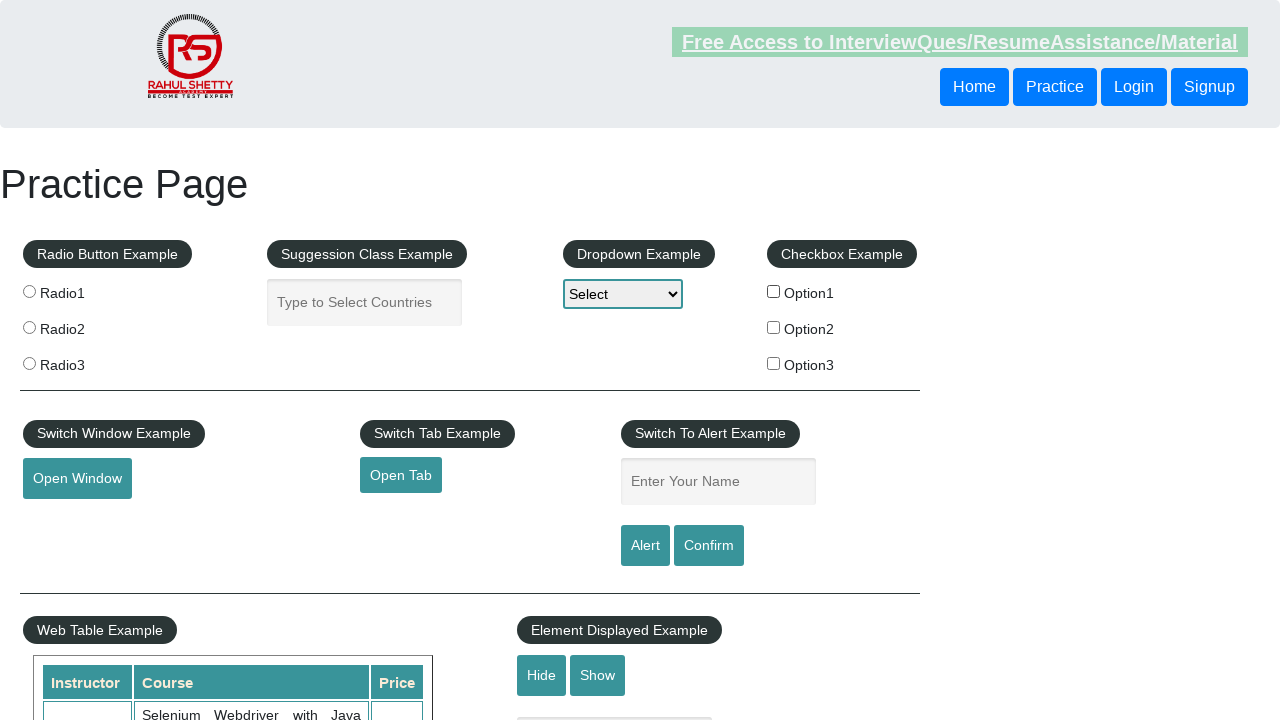

Counted total checkboxes on the page: 3
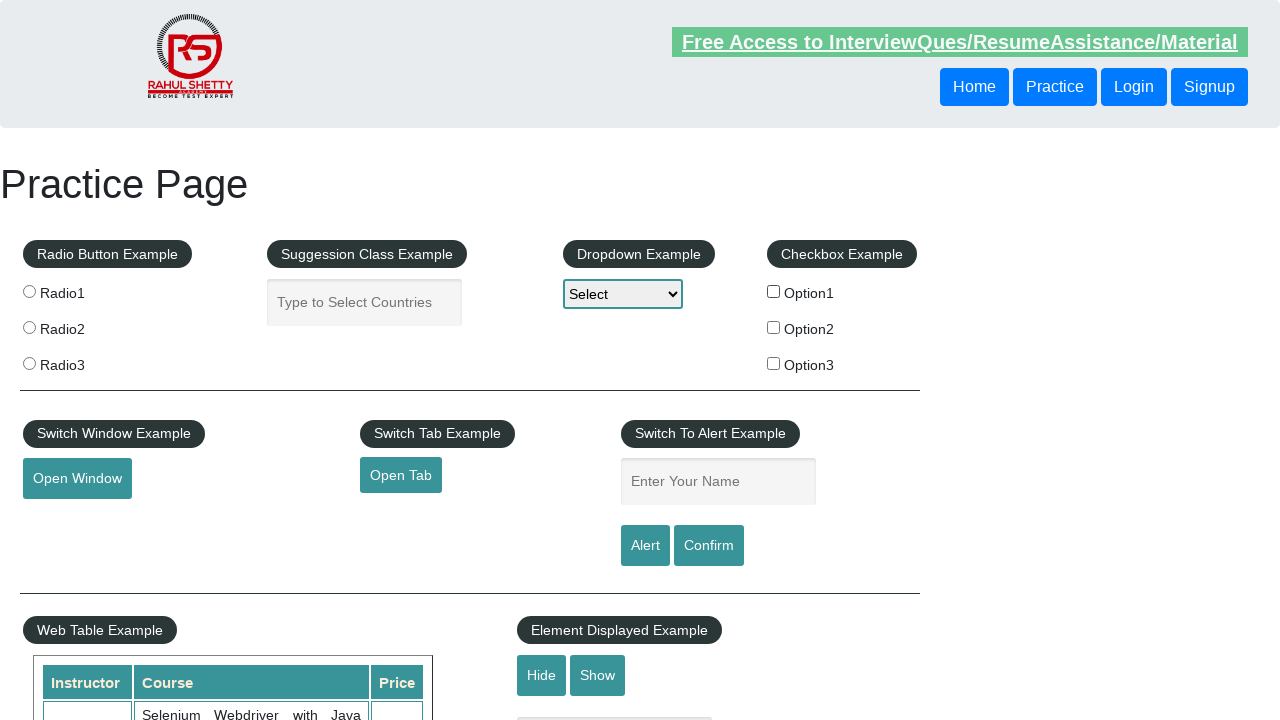

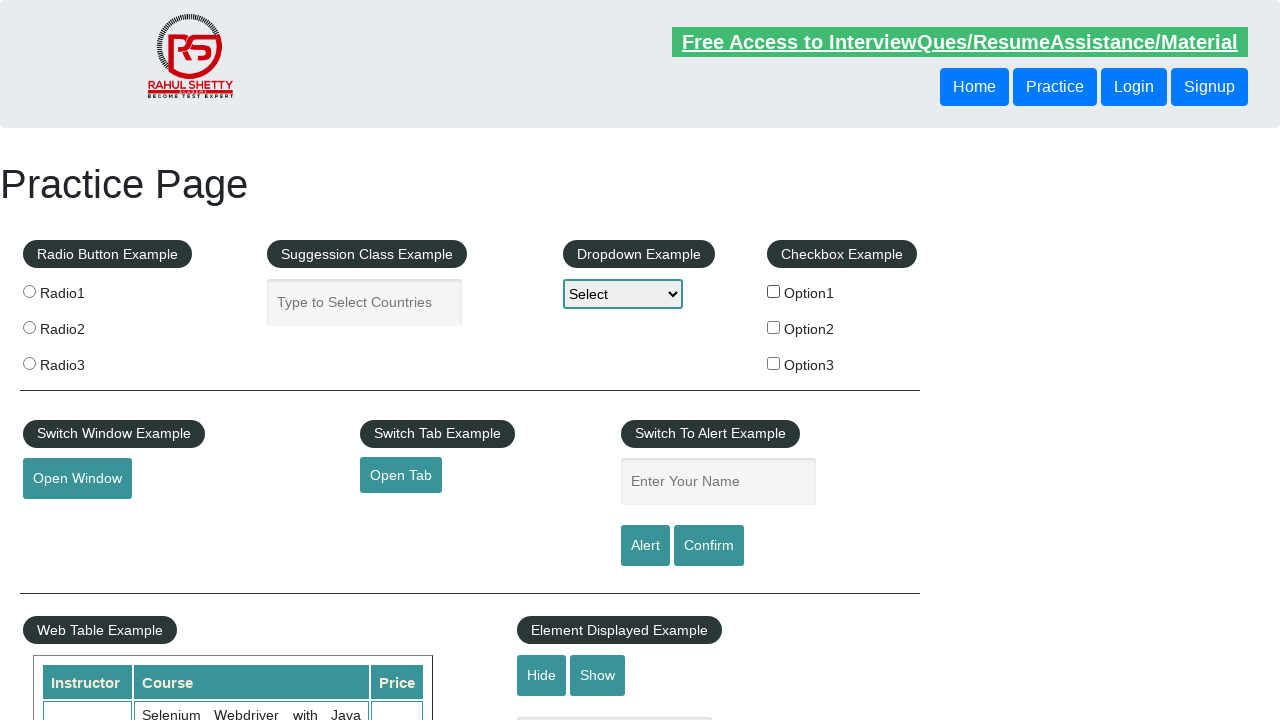